Tests a registration form by filling in first name, last name, and email fields in the first block, then submitting and verifying the success message.

Starting URL: http://suninjuly.github.io/registration1.html

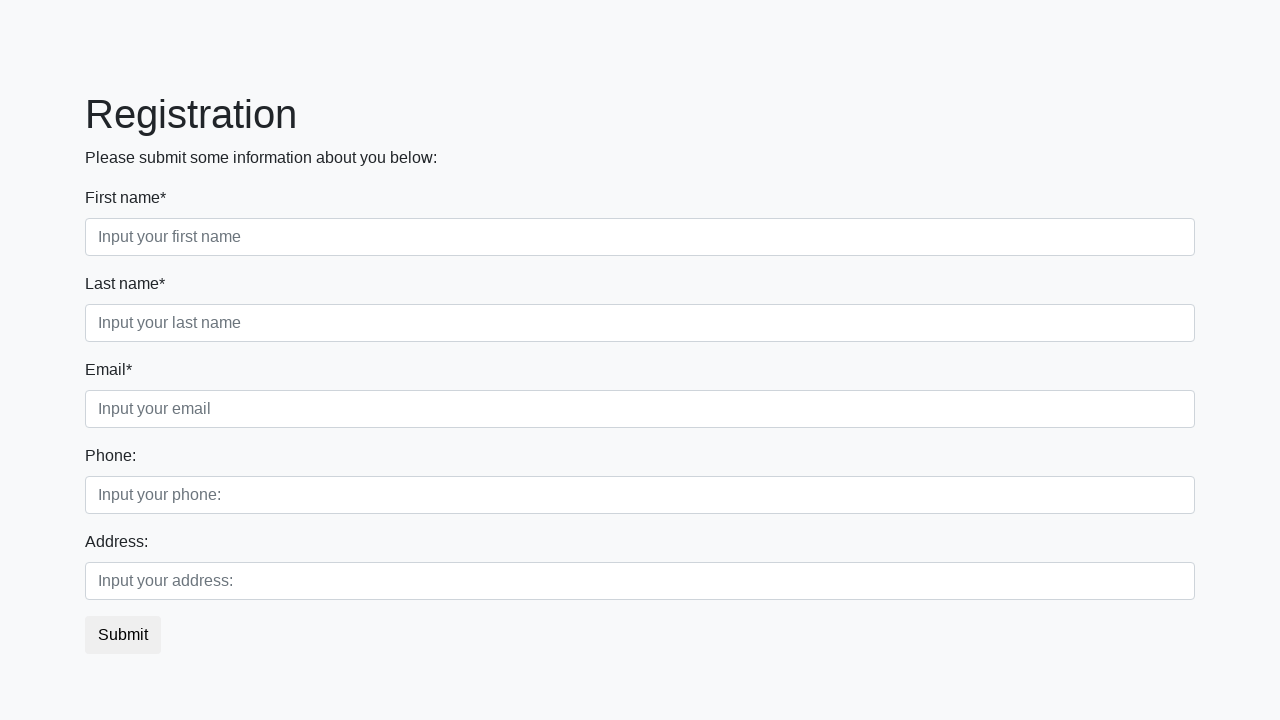

Filled first name field with 'Ivan' on .first_block .first
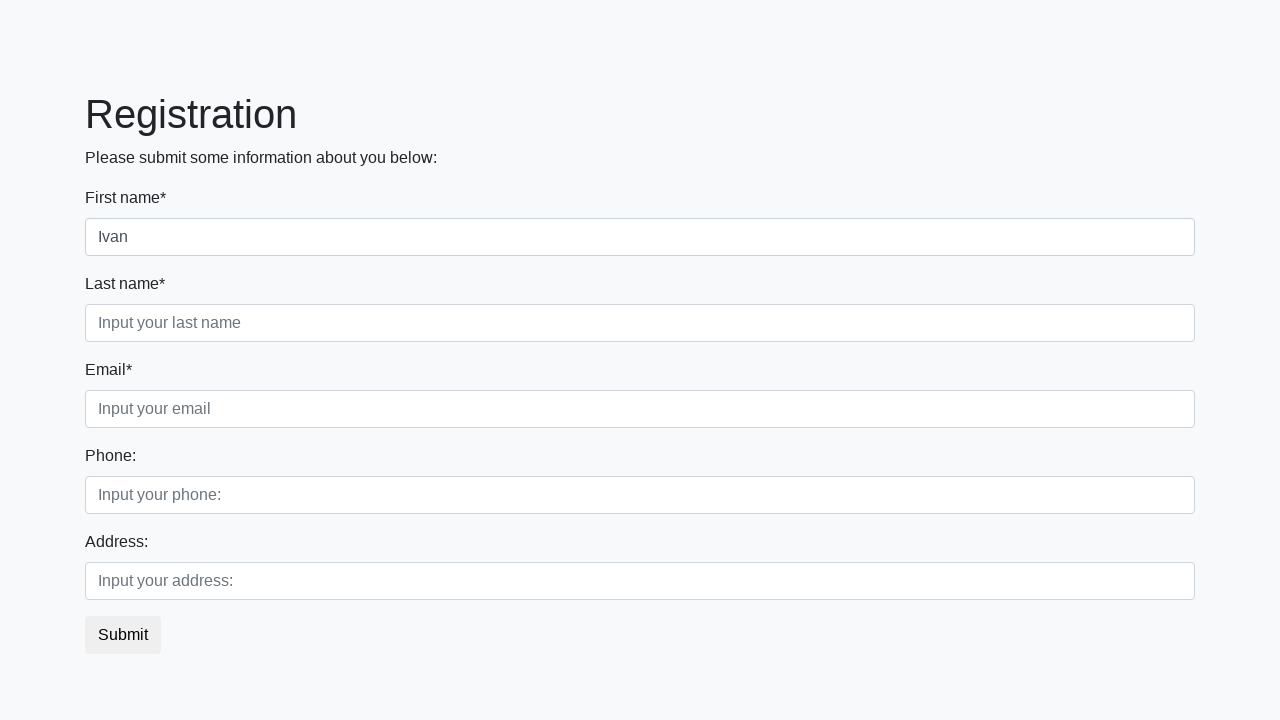

Filled last name field with 'Petrov' on .first_block .second
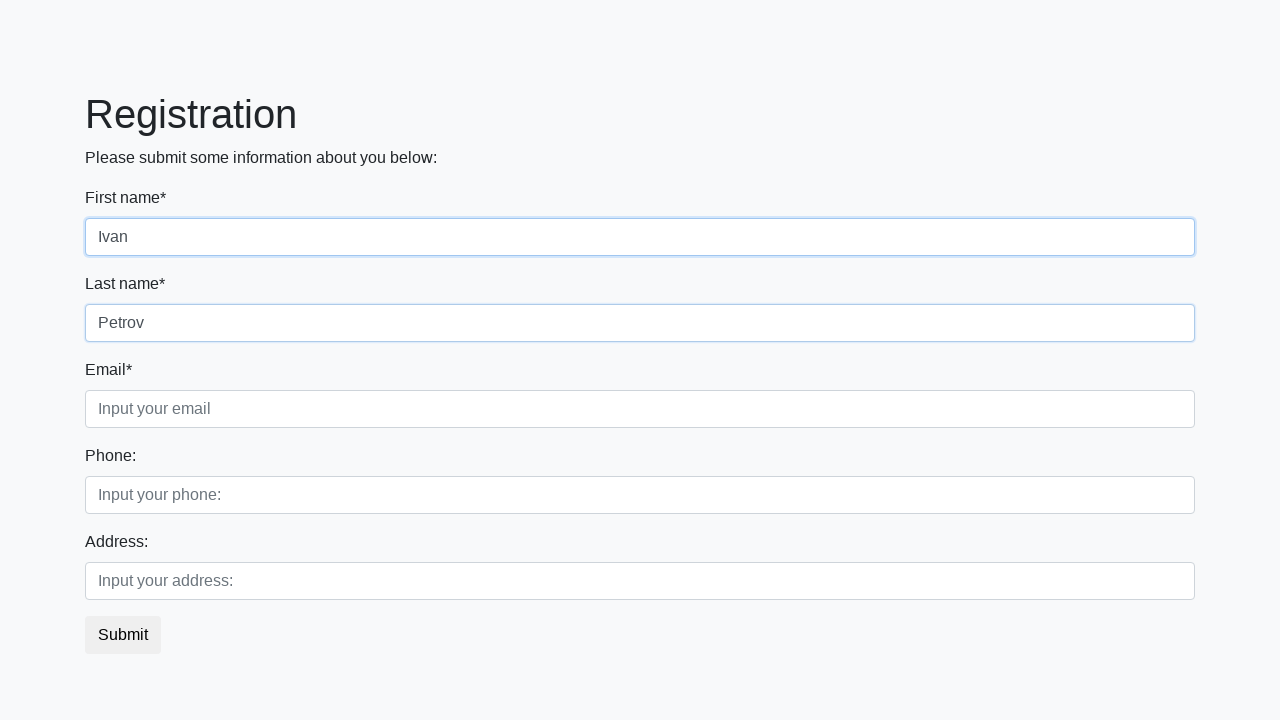

Filled email field with 'usr@i.ua' on .first_block .third
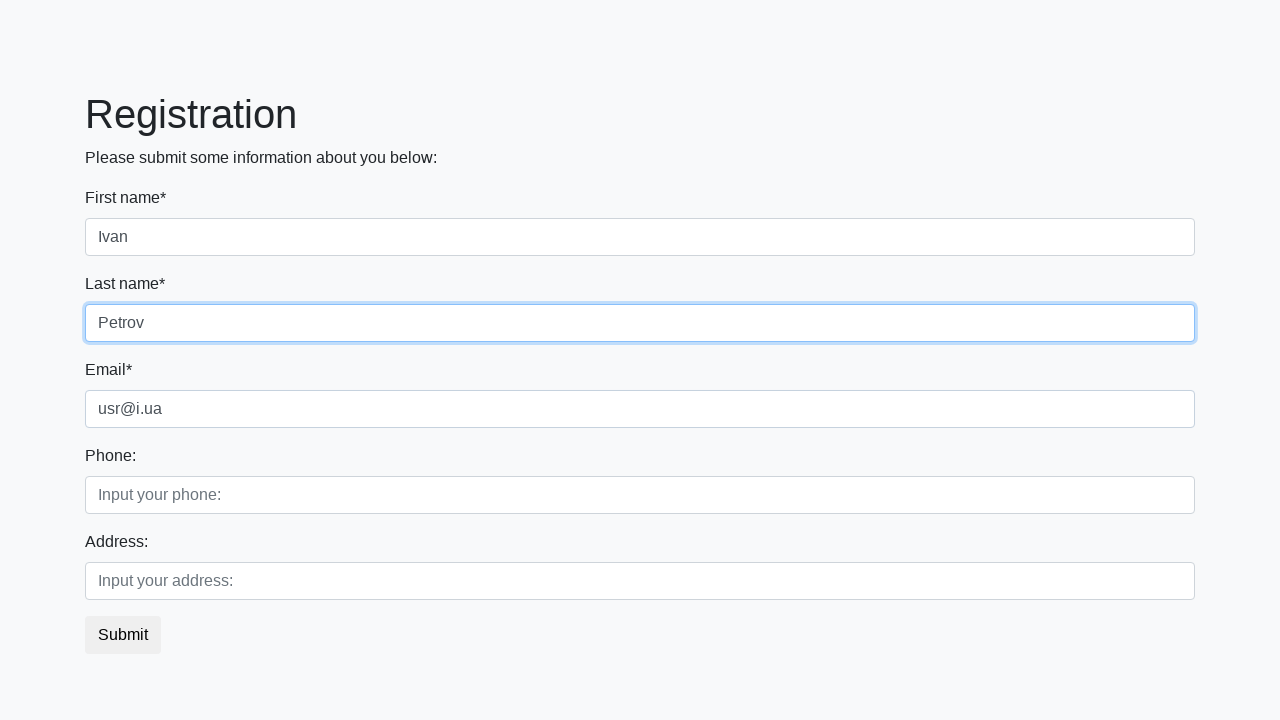

Clicked submit button to register at (123, 635) on button.btn
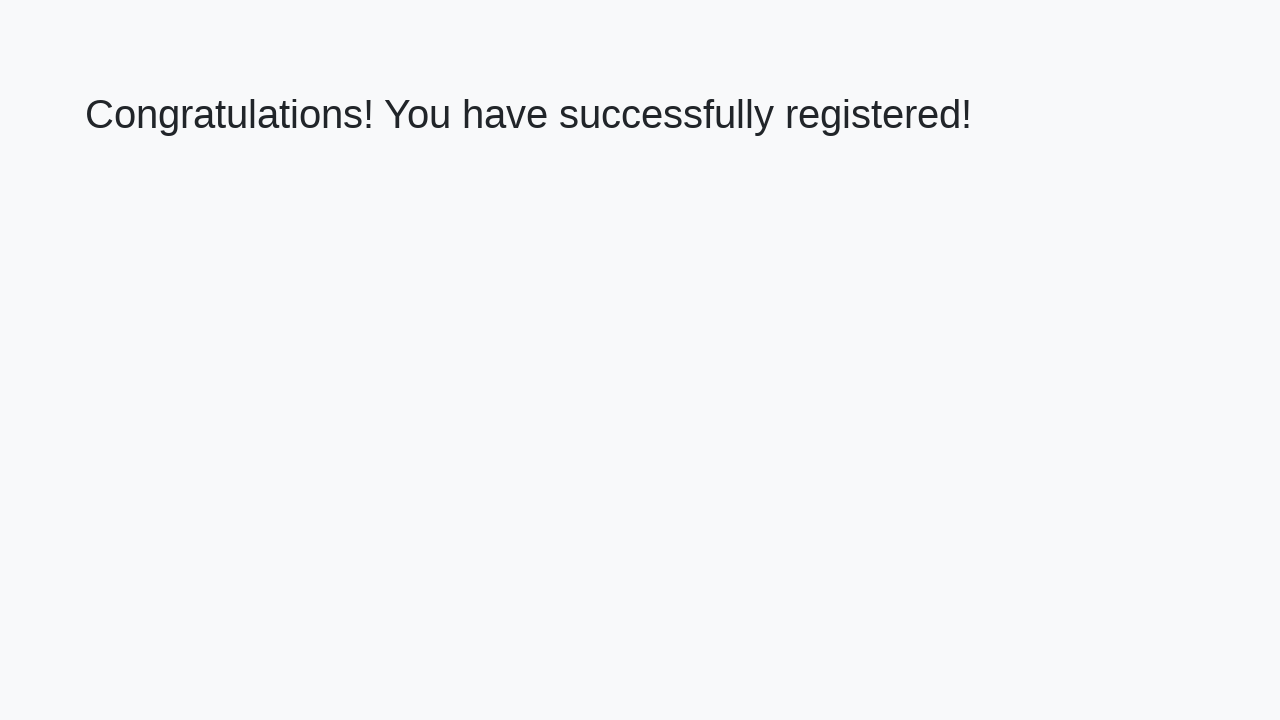

Success message heading loaded
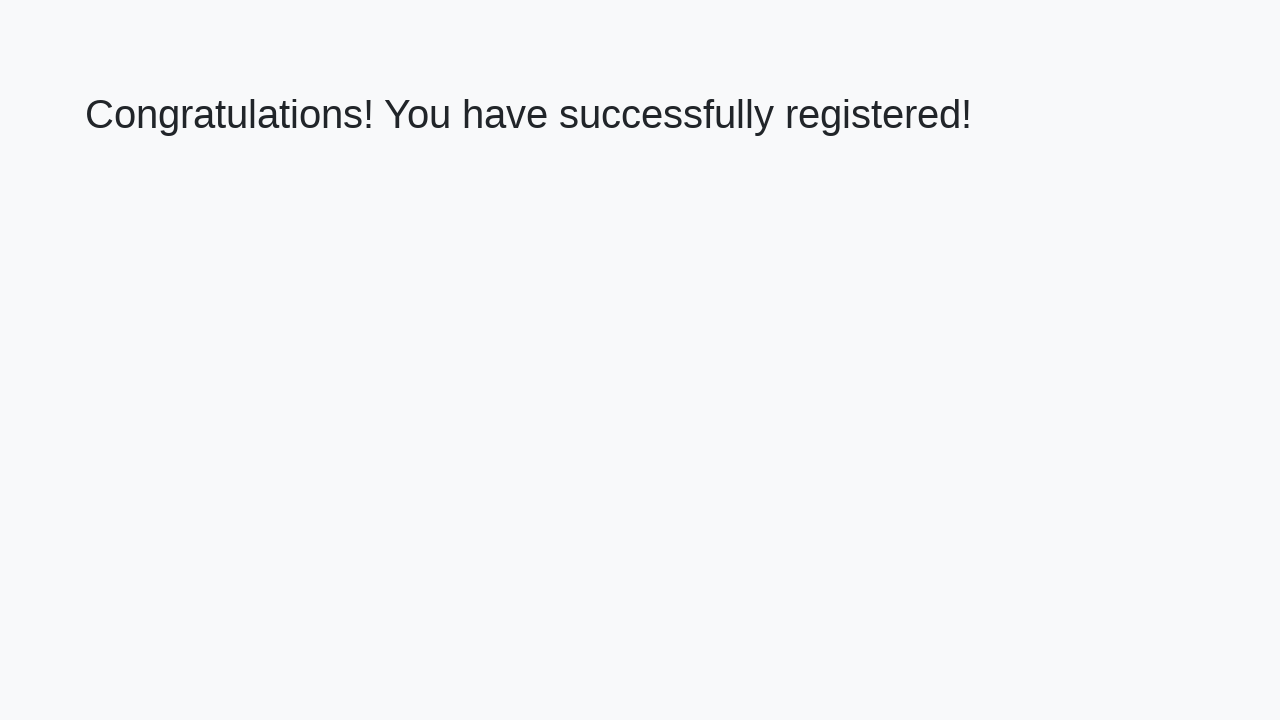

Retrieved success message text
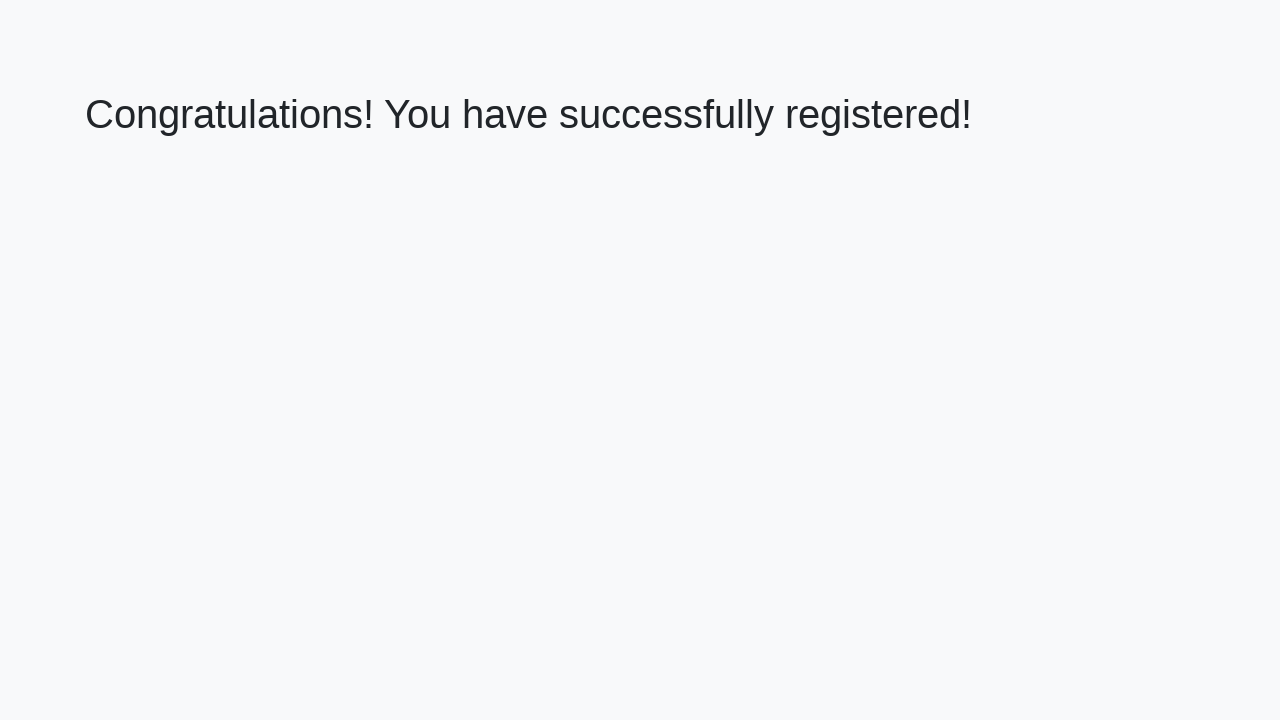

Verified success message: 'Congratulations! You have successfully registered!'
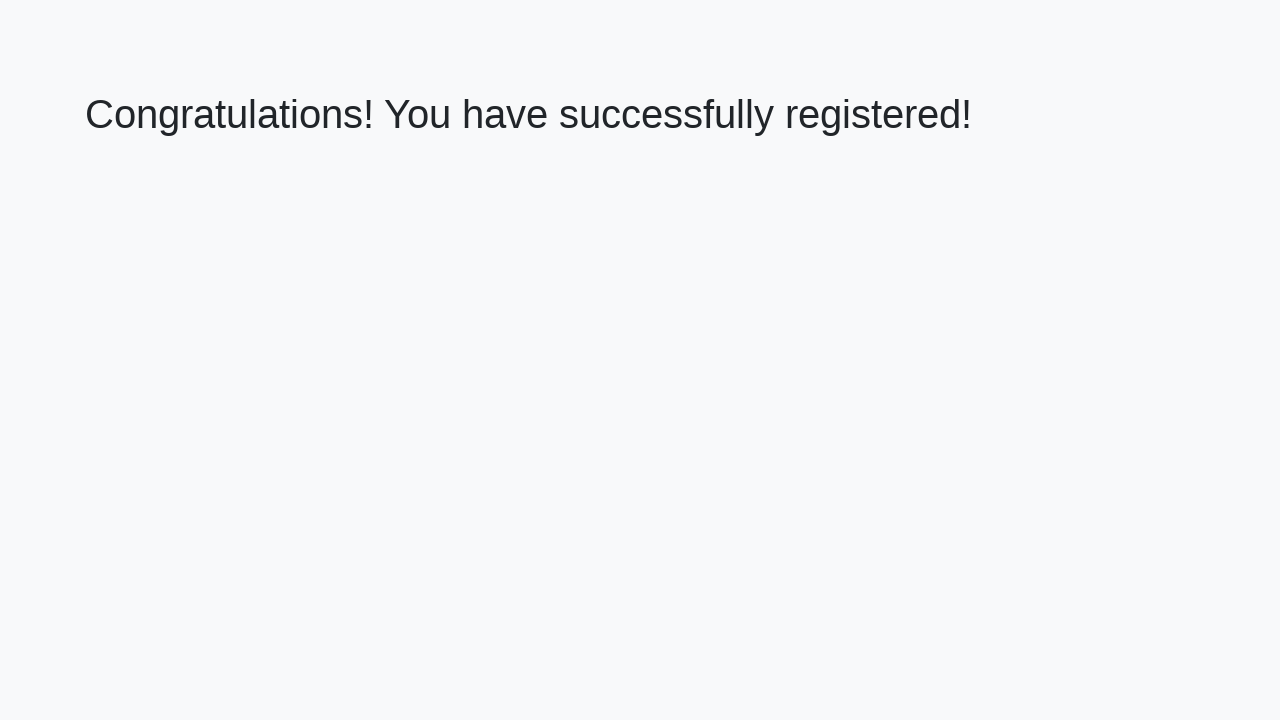

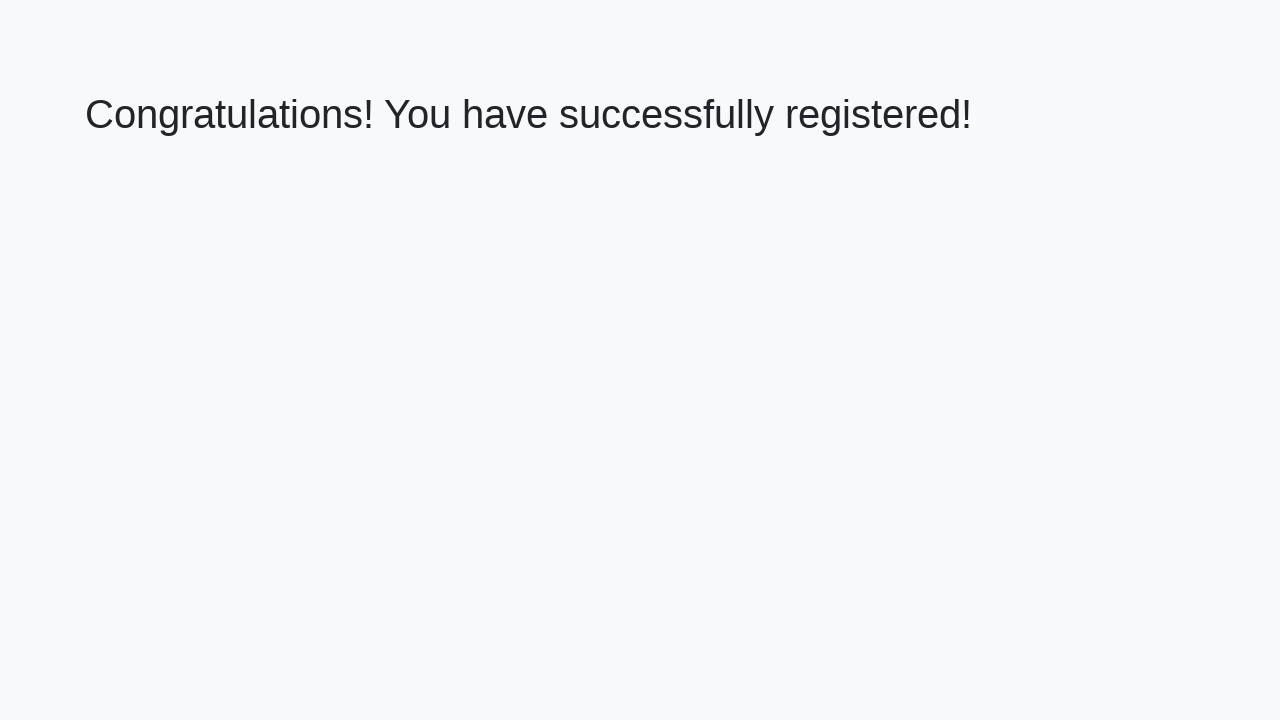